Tests the hotel listing functionality by clicking the hotel list button and verifying that hotels are displayed on the page

Starting URL: http://hotel-v3.progmasters.hu/

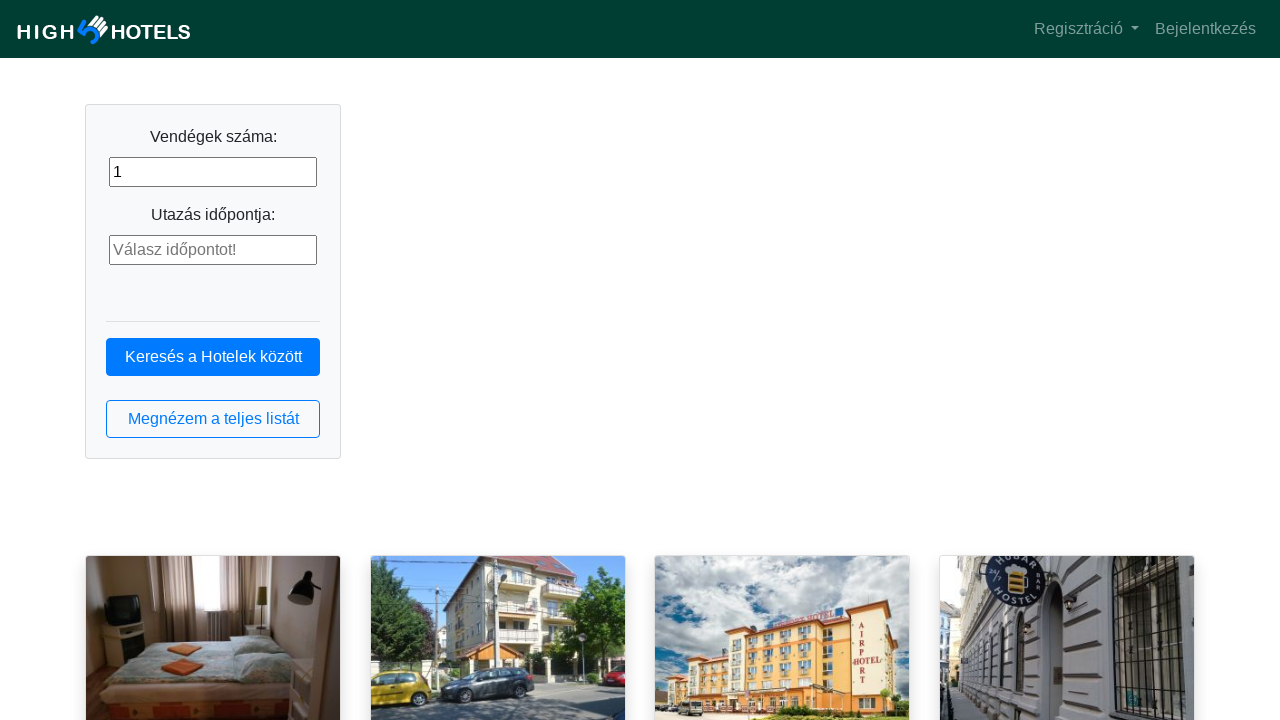

Clicked hotel list button at (213, 419) on button.btn.btn-outline-primary.btn-block
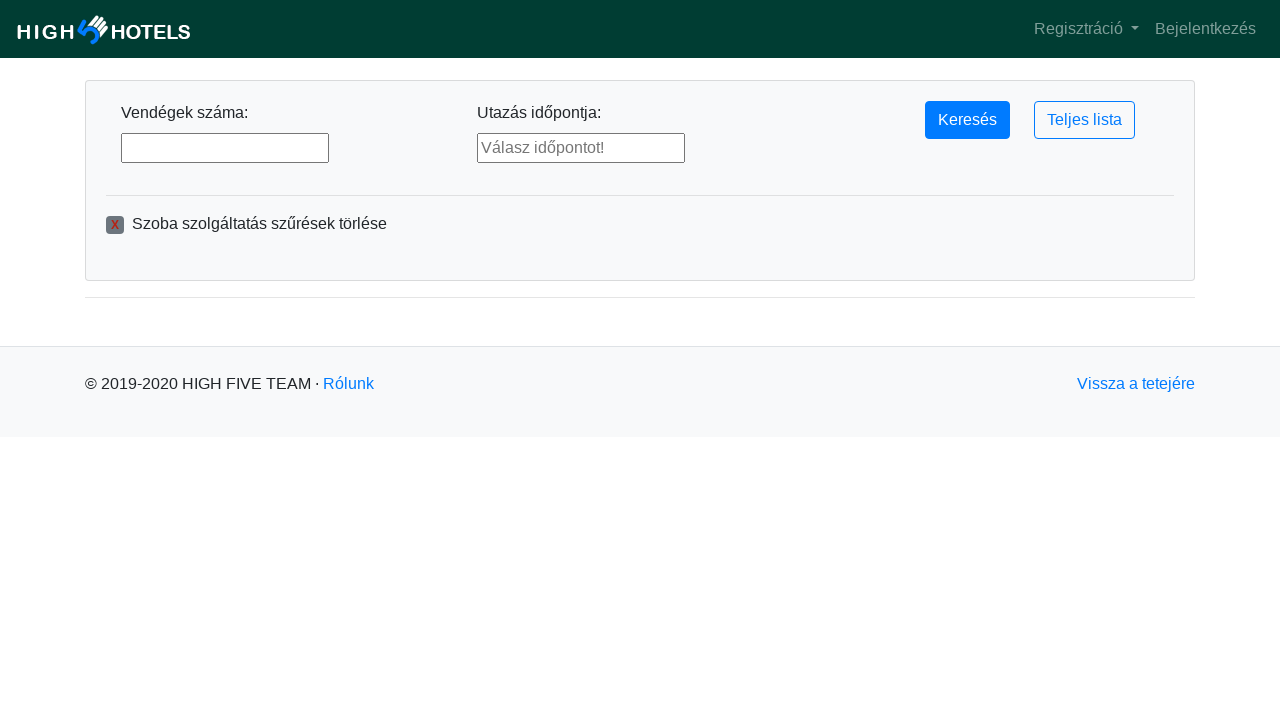

Hotel list loaded - hotel items are visible
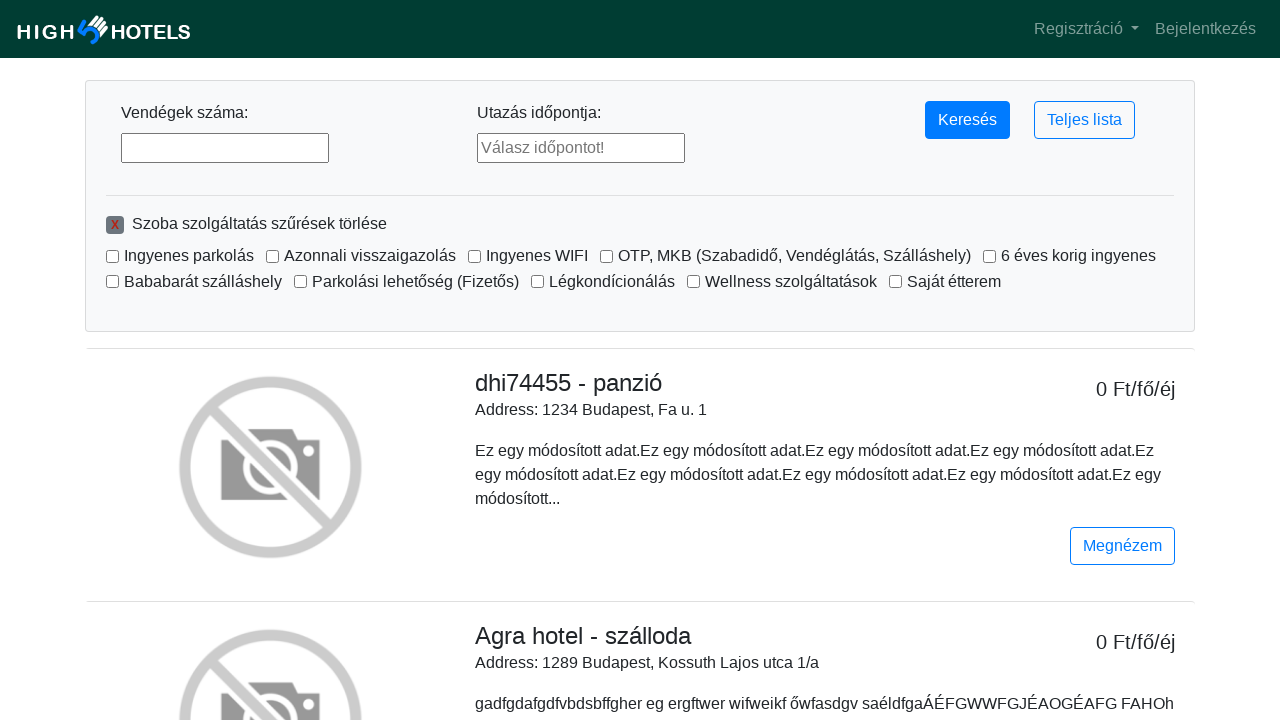

Located hotel list items
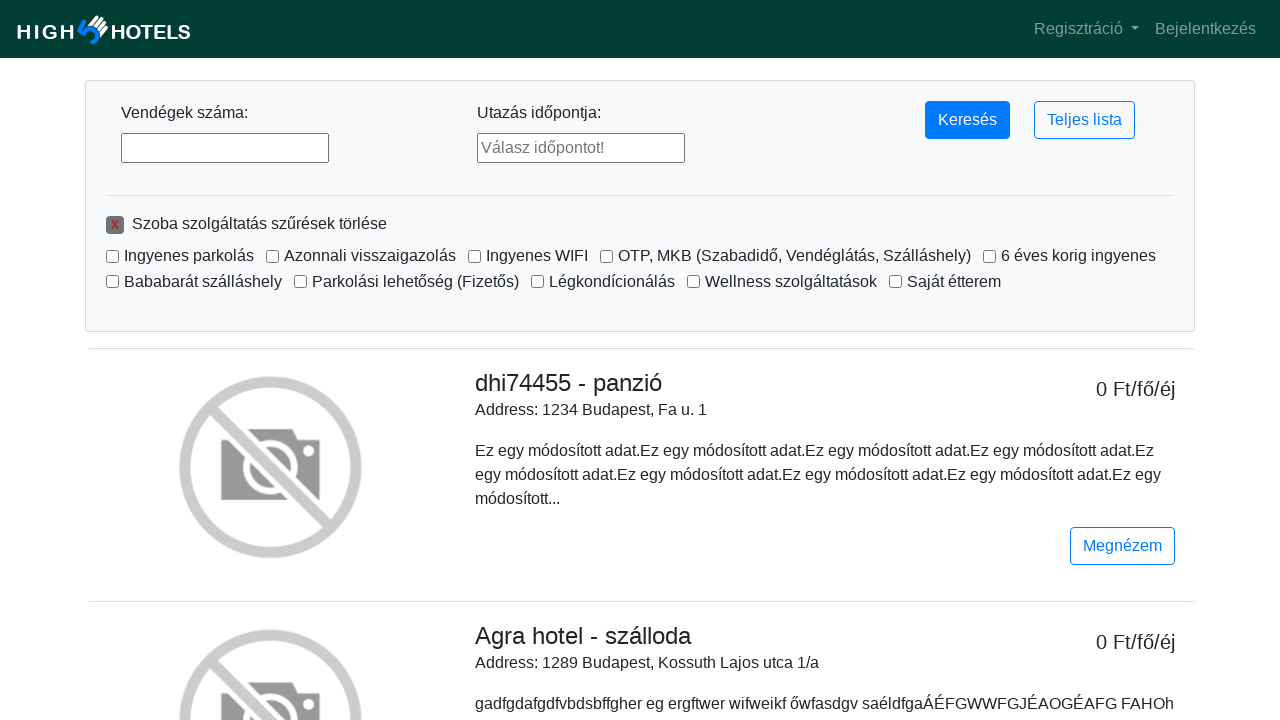

Verified that hotels are displayed (count is not 0)
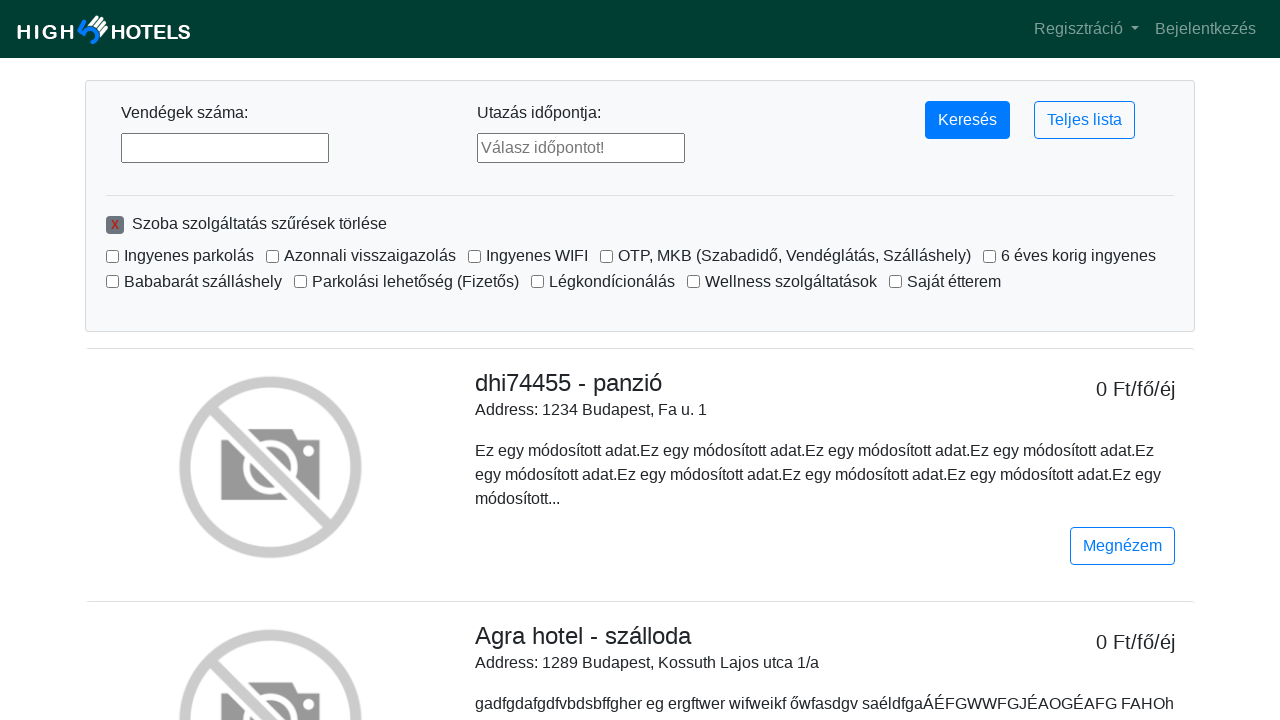

Verified that exactly 10 hotels are displayed
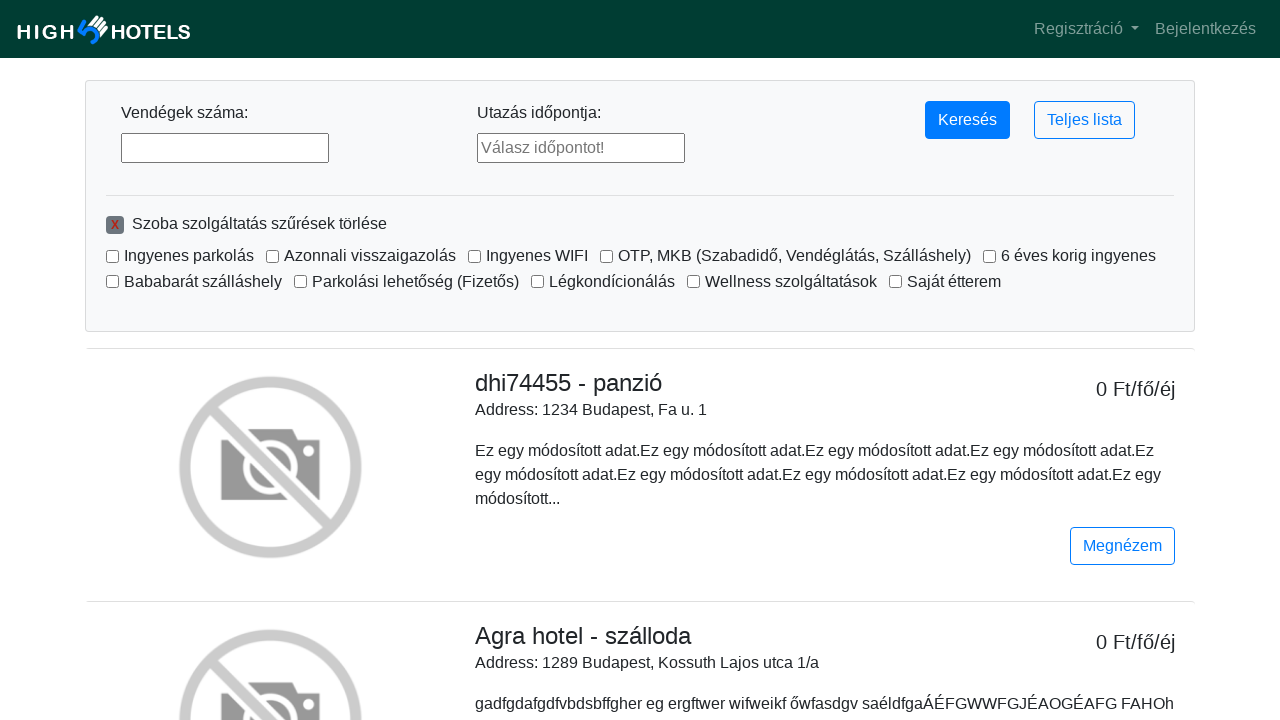

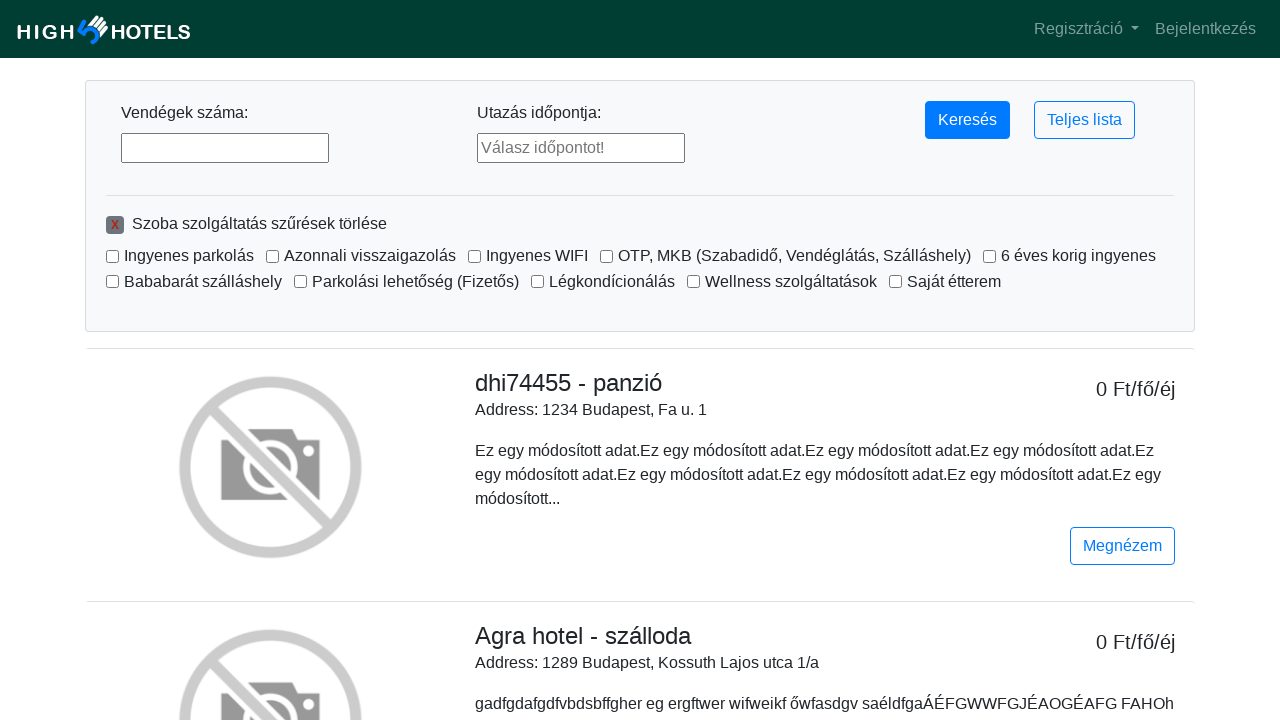